Tests search functionality by selecting a category (Tecnología), entering a search term (Celulares), and submitting the search form

Starting URL: https://tienda.coopeguanacaste.com/

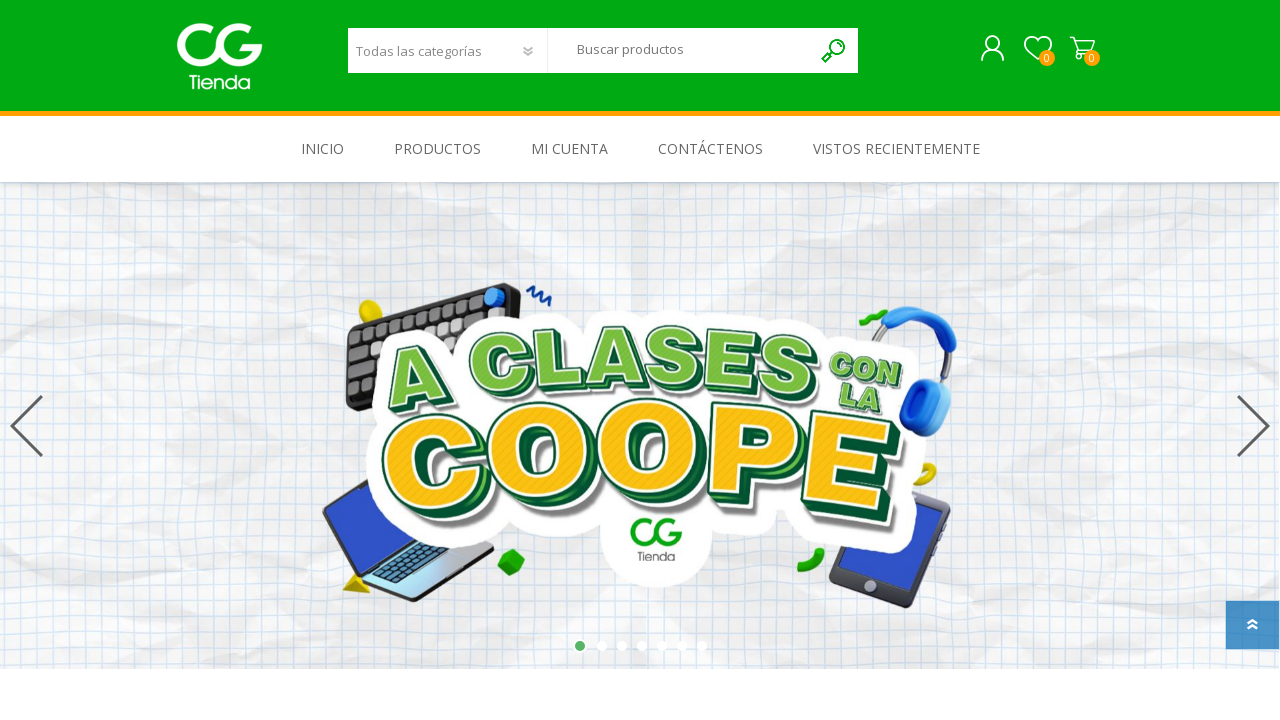

Clicked on category dropdown at (448, 50) on #instant-search-categories
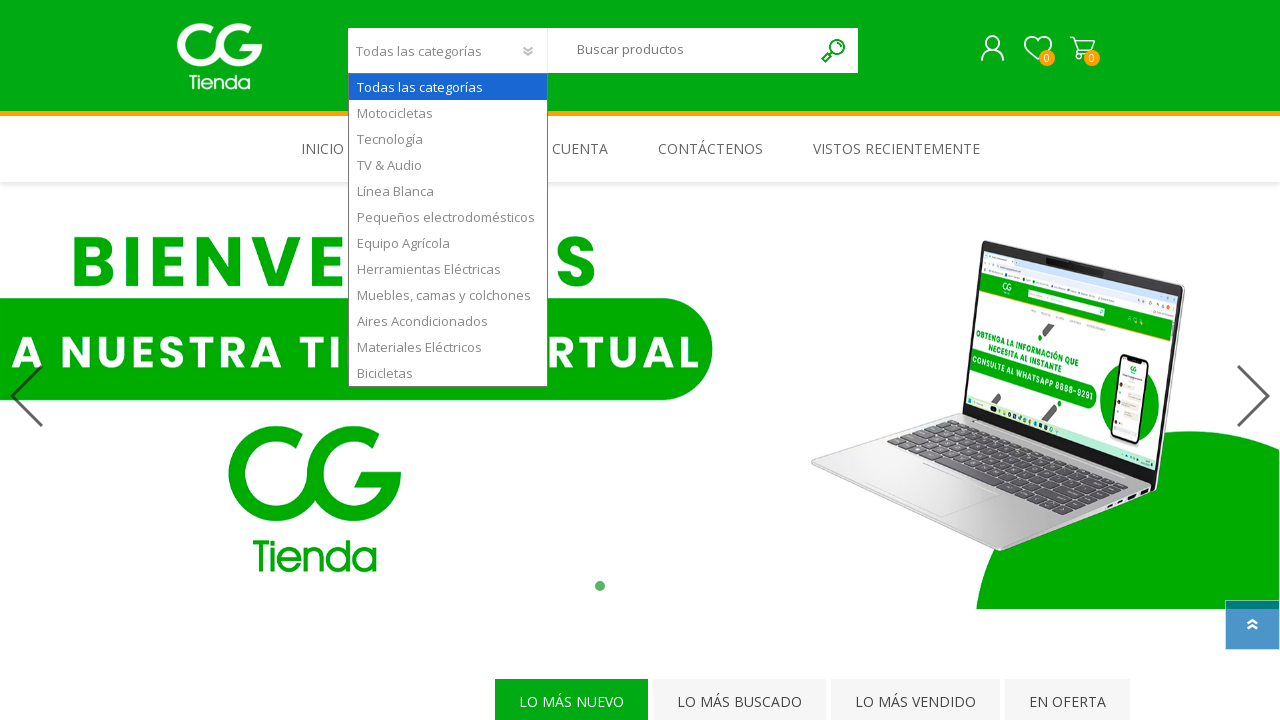

Selected 'Tecnología' category from dropdown on #instant-search-categories
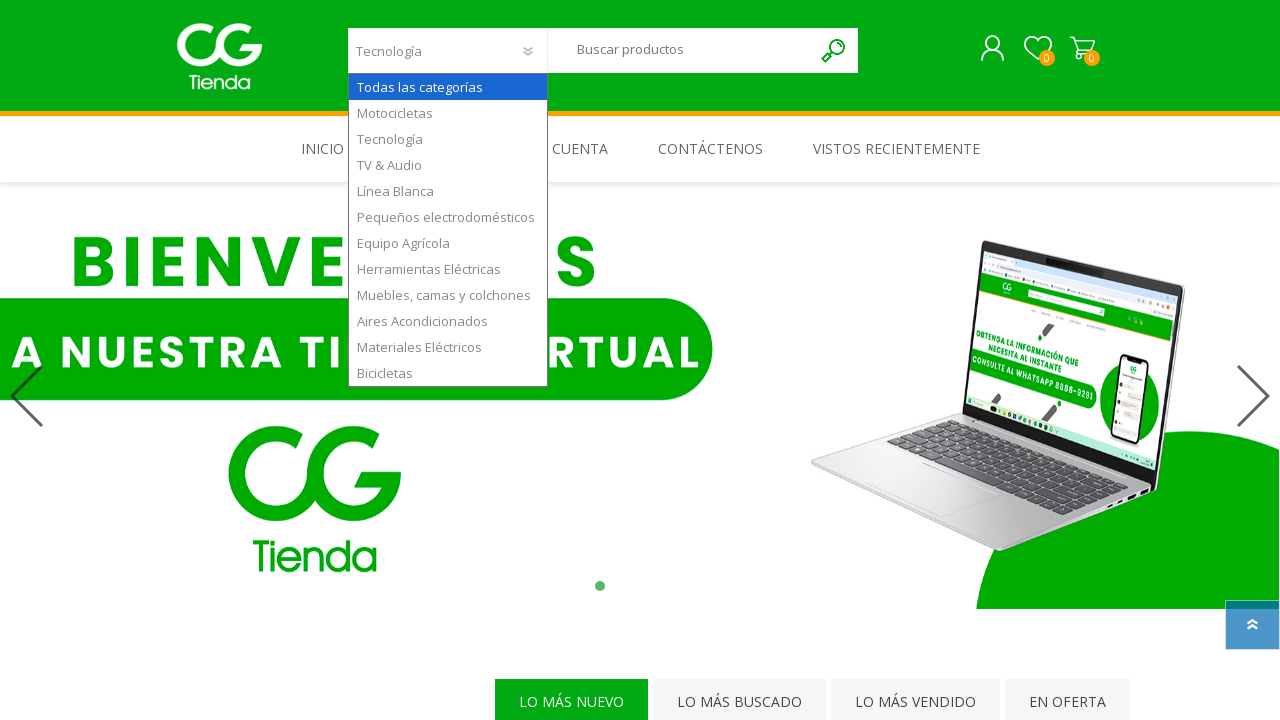

Clicked on search input field at (679, 49) on #small-searchterms
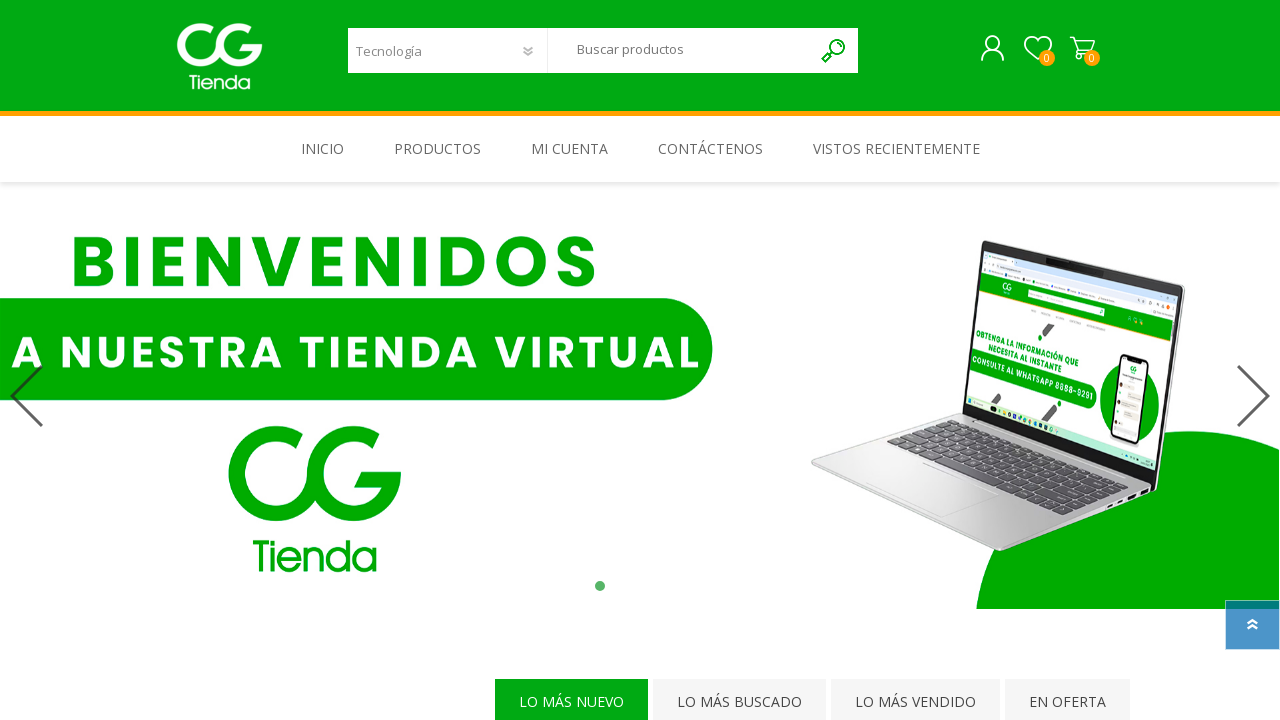

Entered 'Celulares' in search field on #small-searchterms
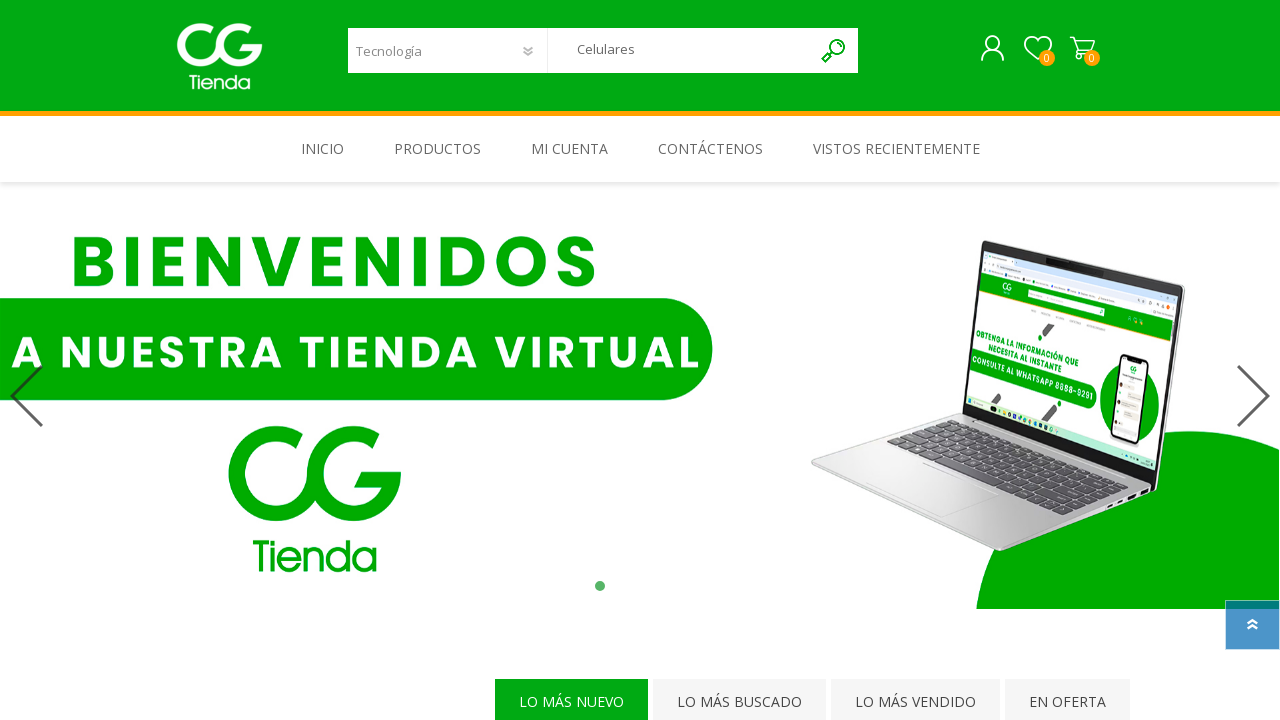

Clicked submit button to search at (834, 50) on button[type='submit']
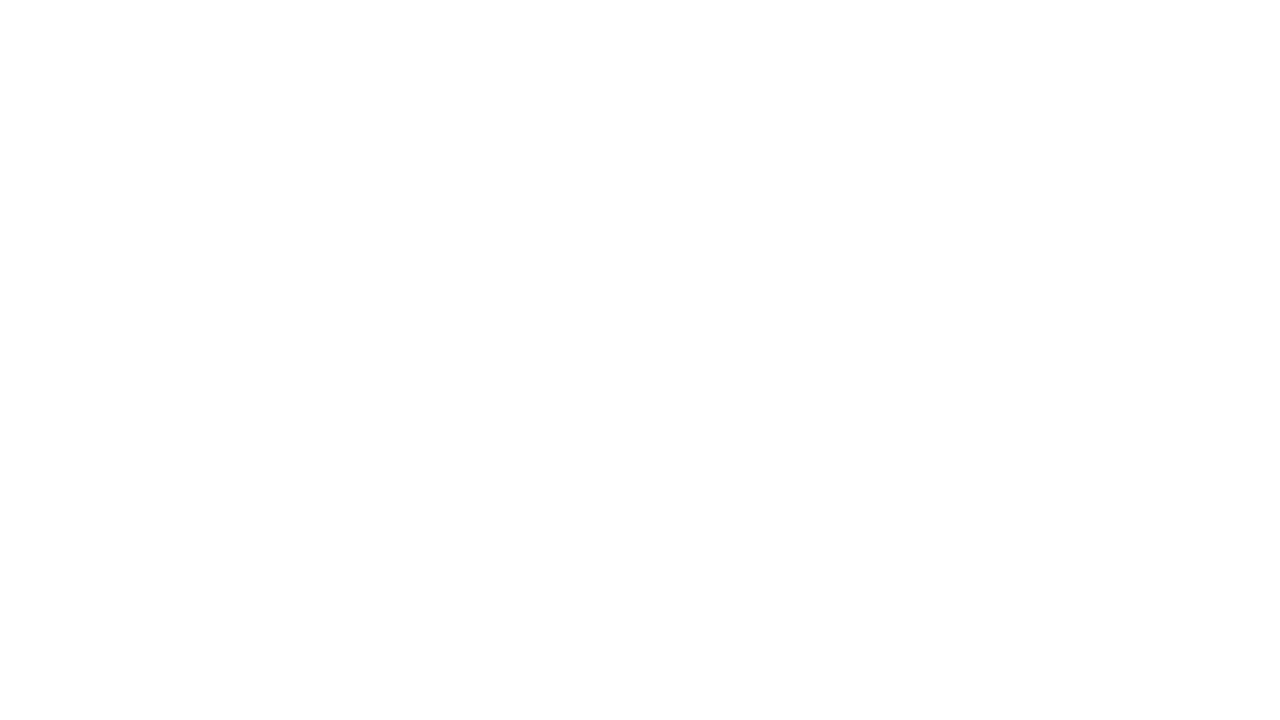

Search results page loaded (domcontentloaded state)
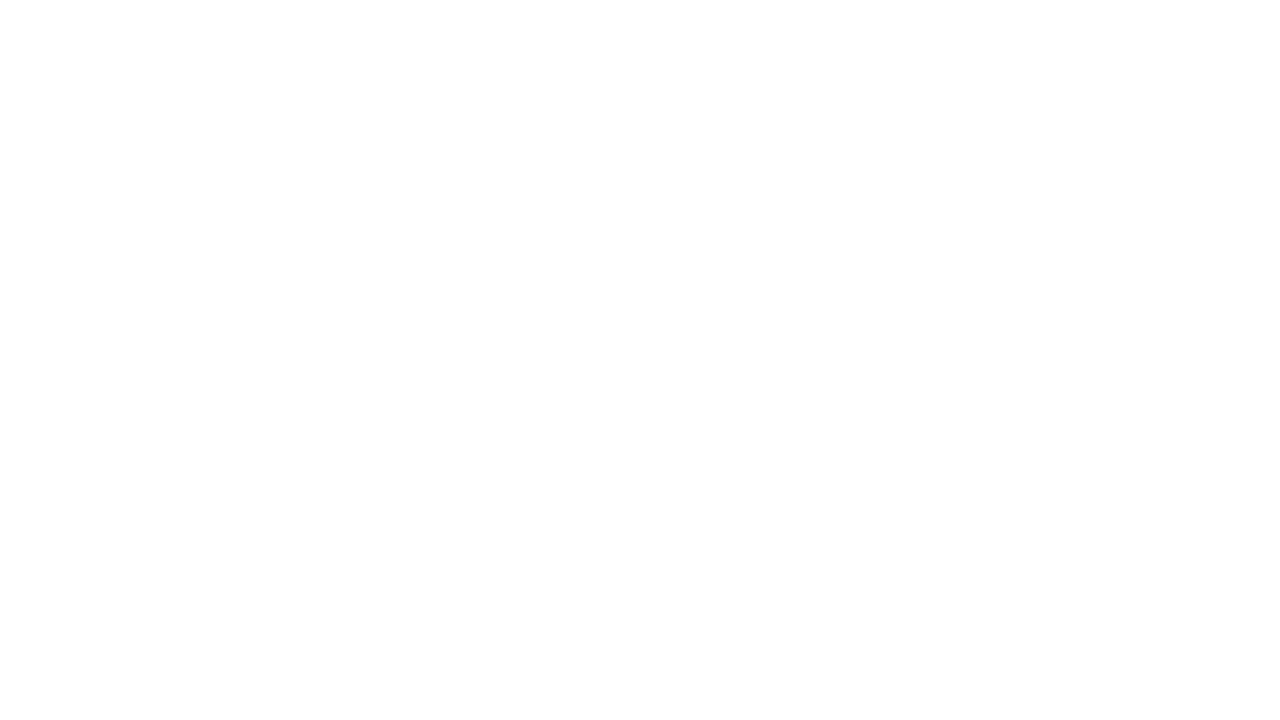

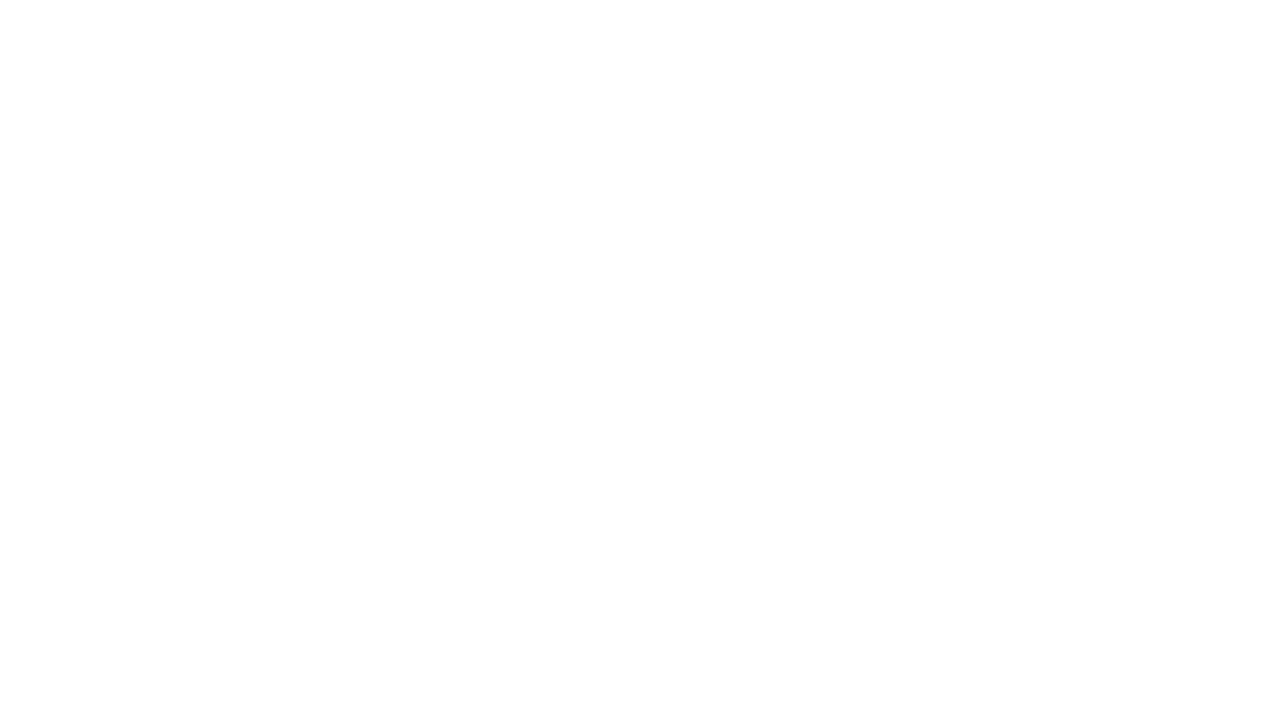